Tests the age form by entering a name and age, submitting, and verifying the result message

Starting URL: https://kristinek.github.io/site/examples/age

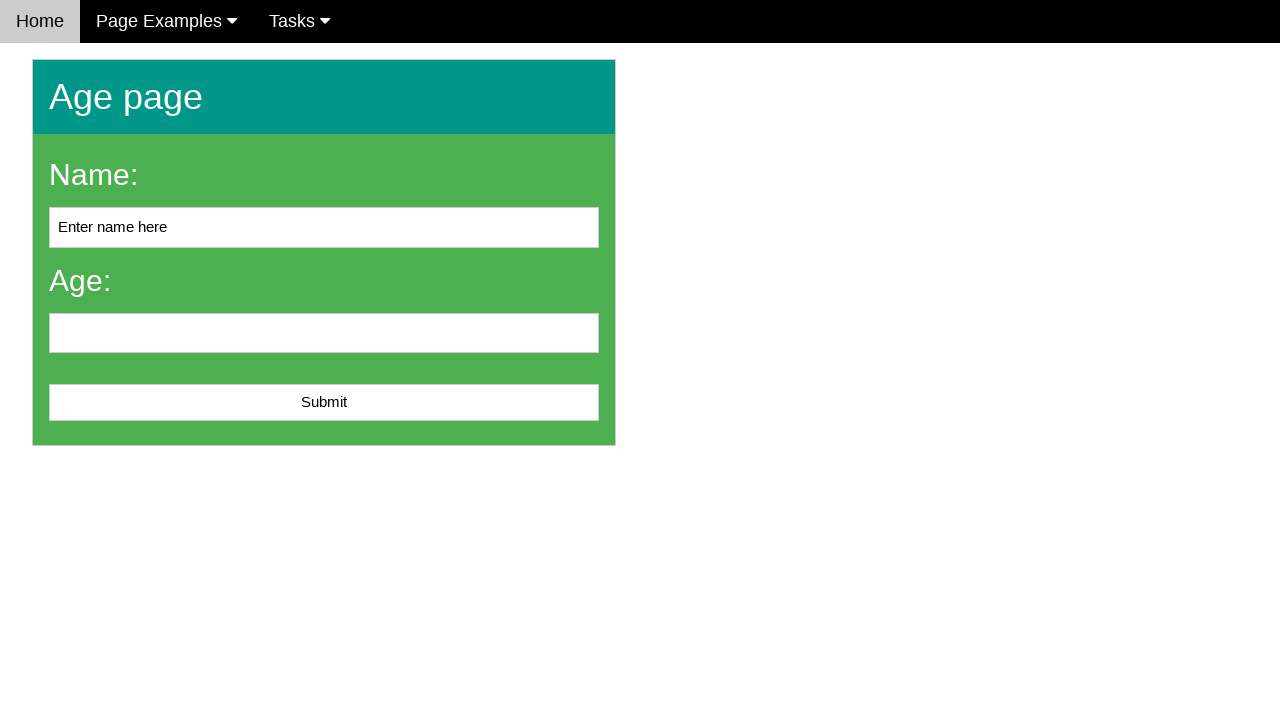

Cleared the name input field on #name
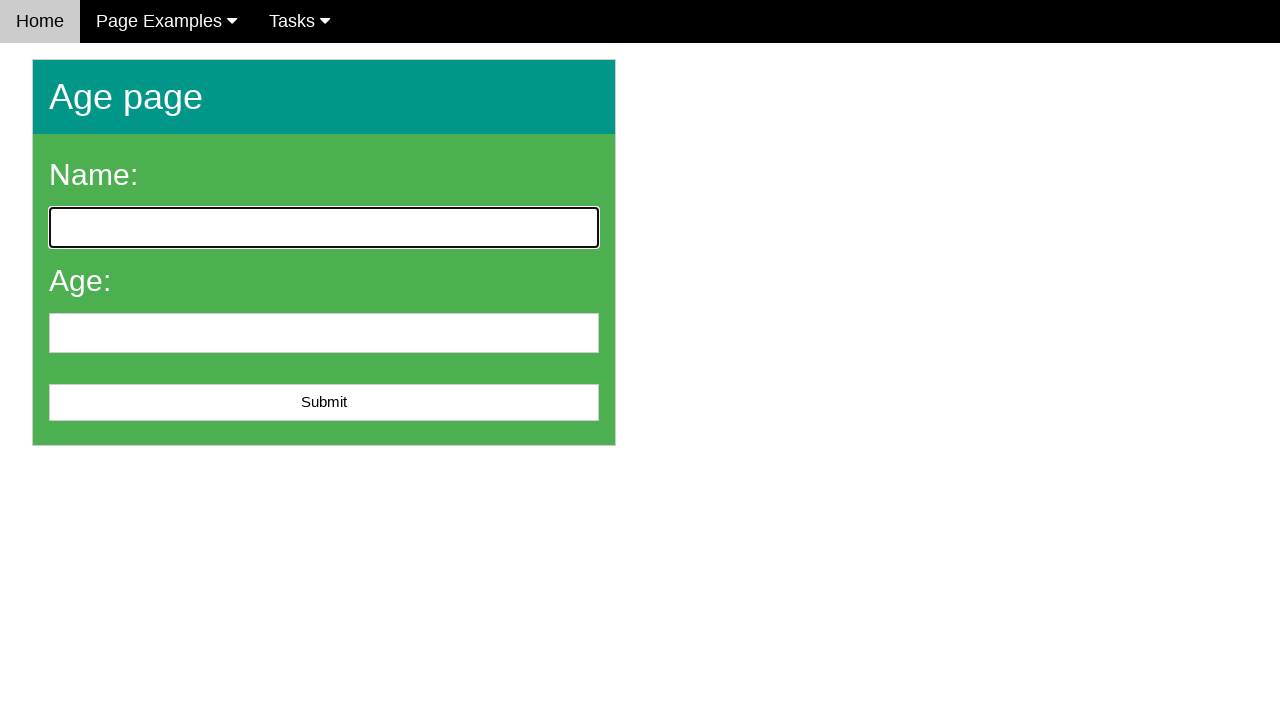

Filled name field with 'John Doe' on #name
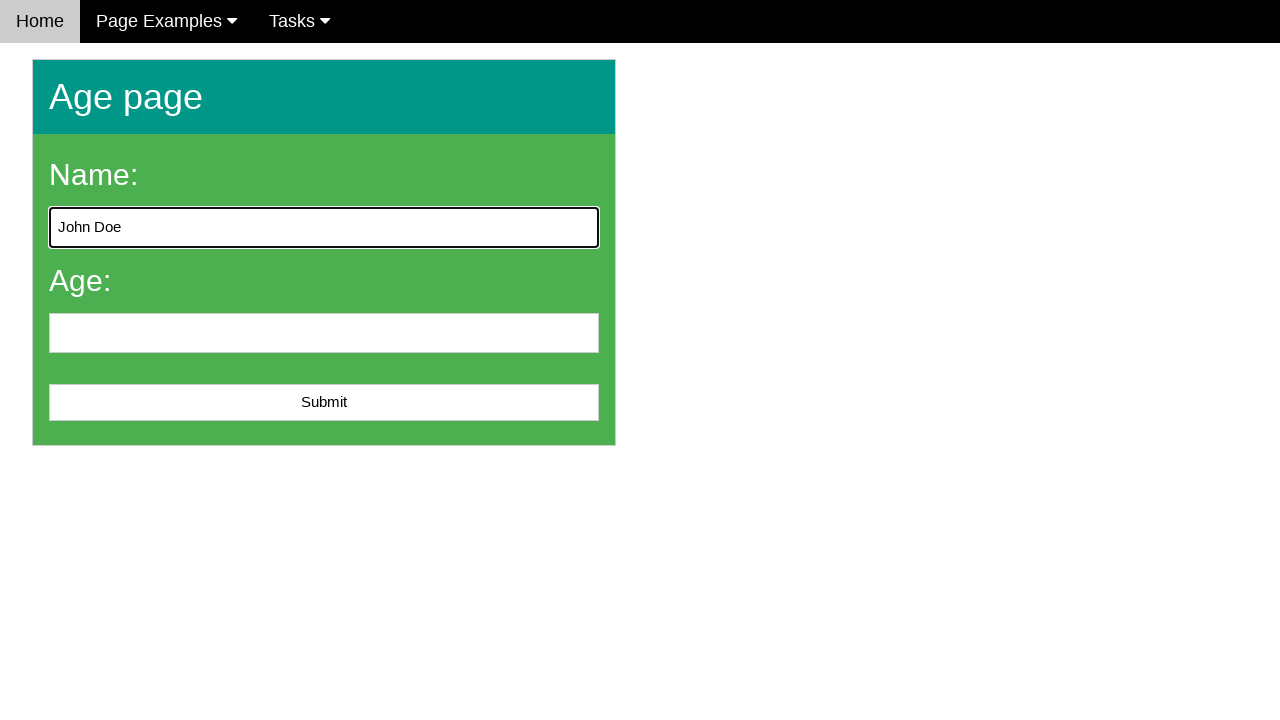

Filled age field with '25' on #age
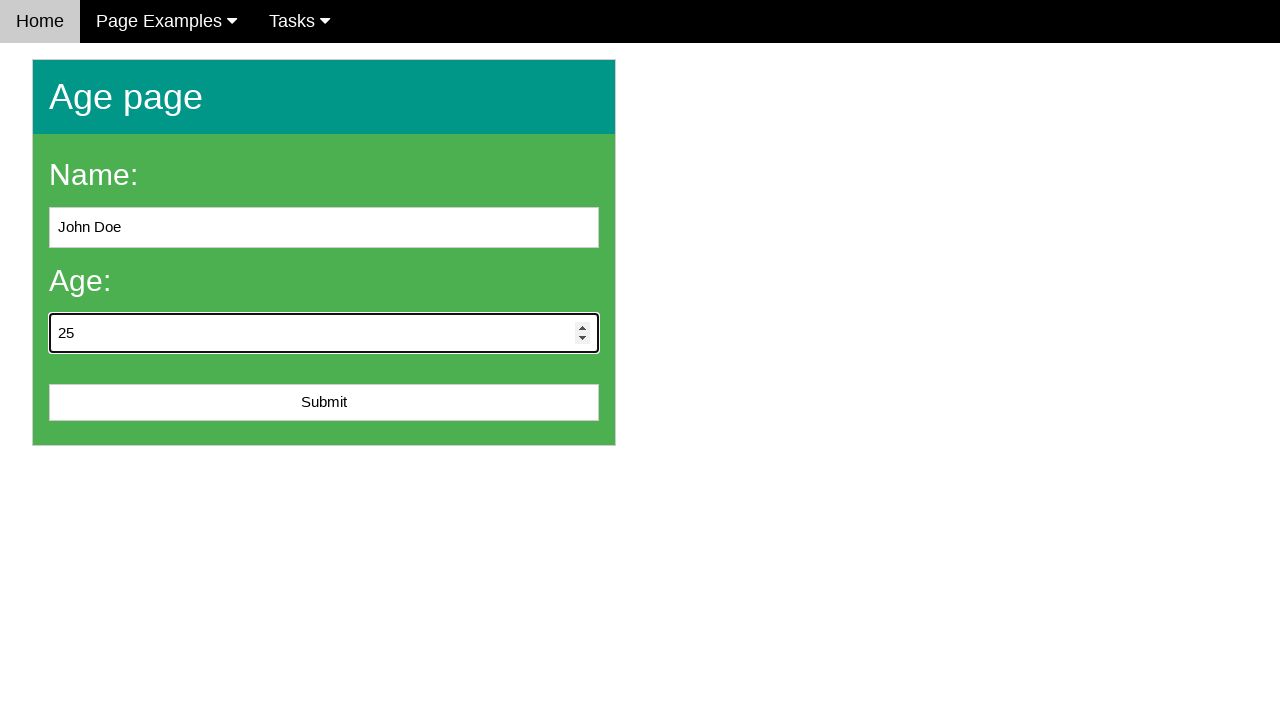

Clicked the submit button at (324, 403) on #submit
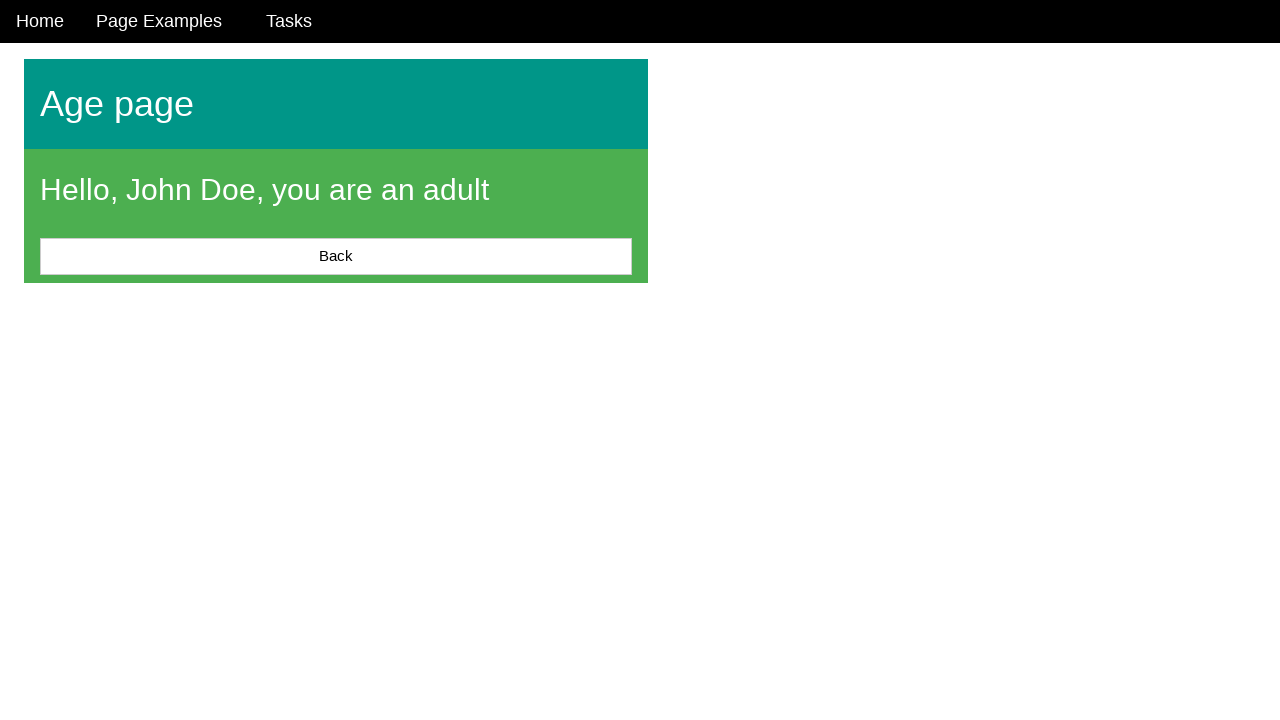

Result message appeared on page
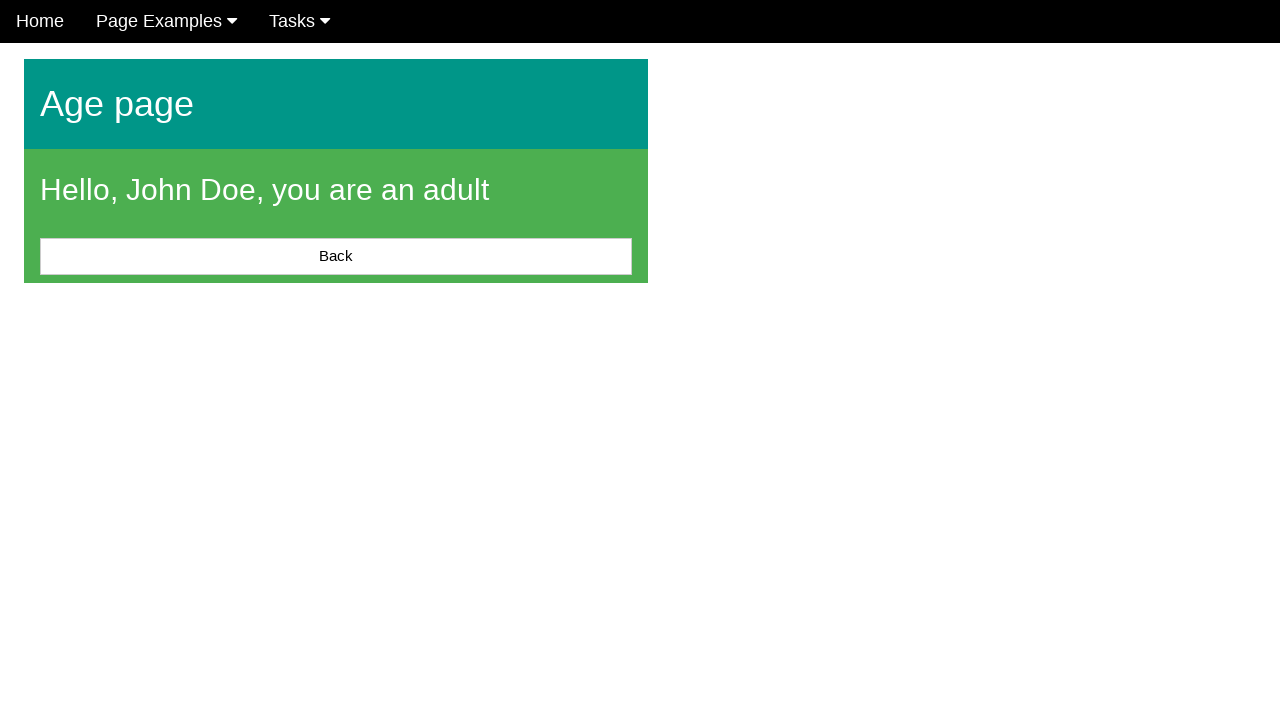

Retrieved message text: 'Hello, John Doe, you are an adult'
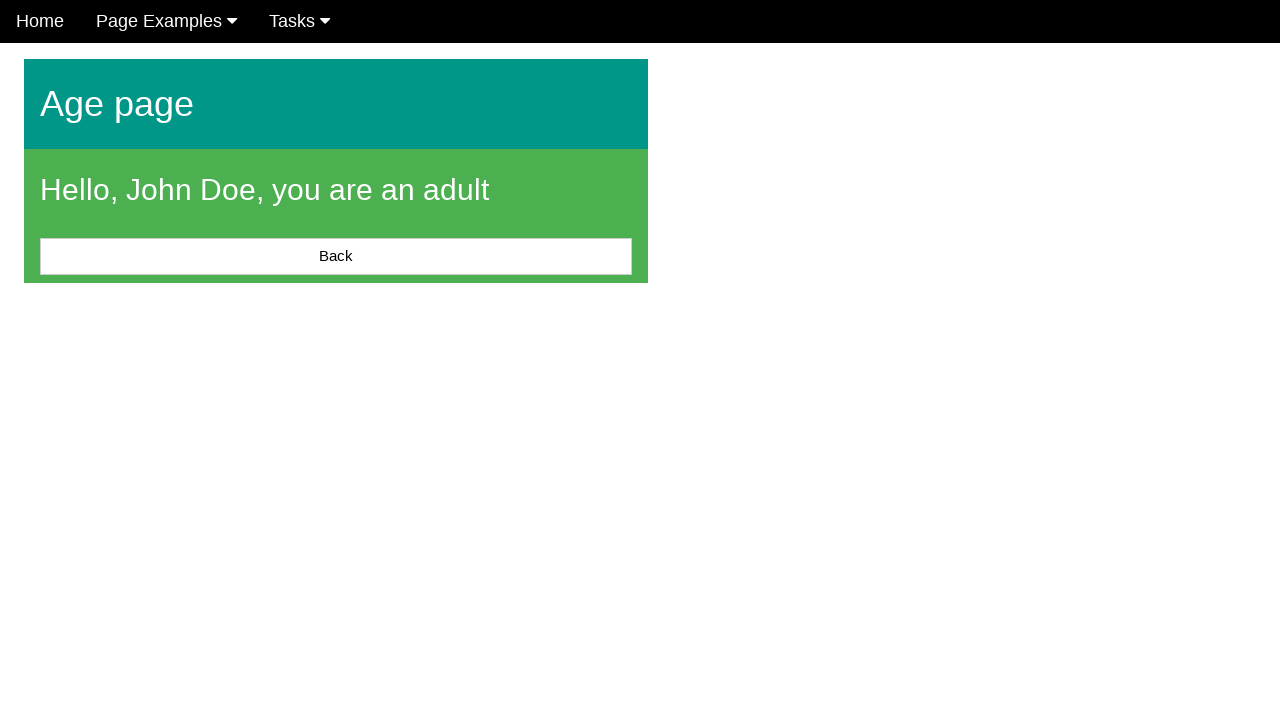

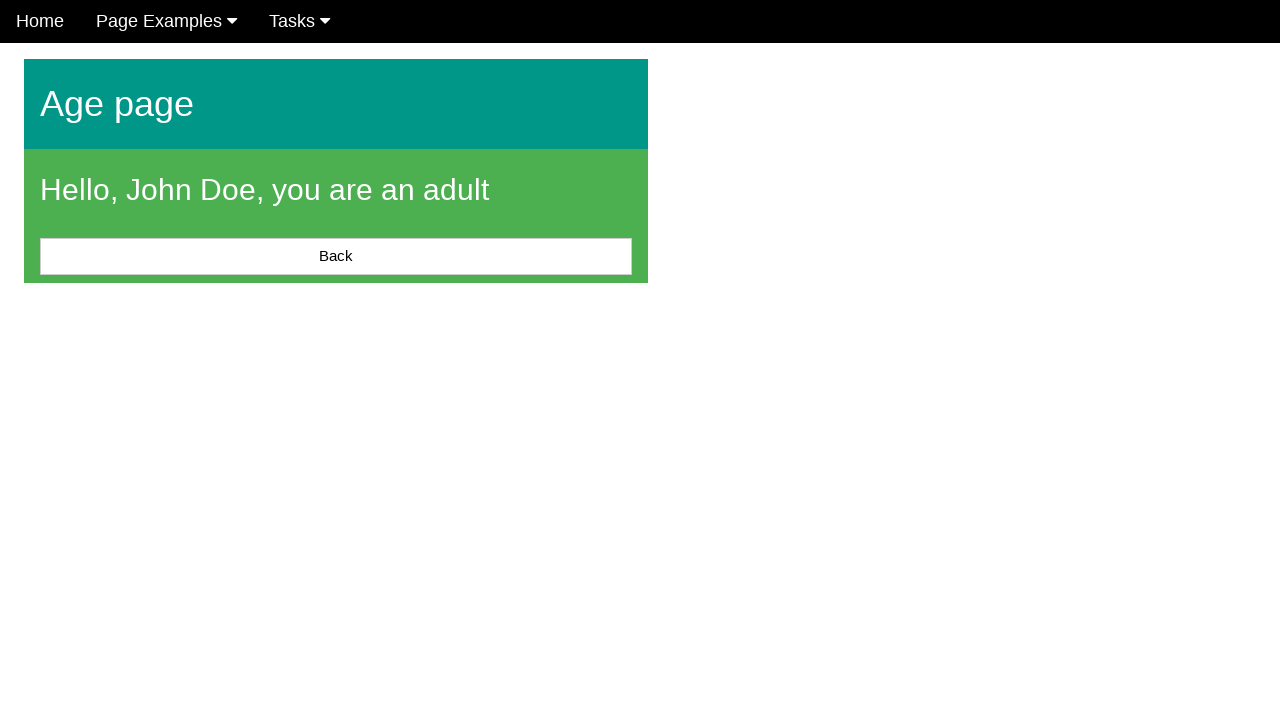